Tests that Clear completed button is hidden when no items are completed

Starting URL: https://demo.playwright.dev/todomvc

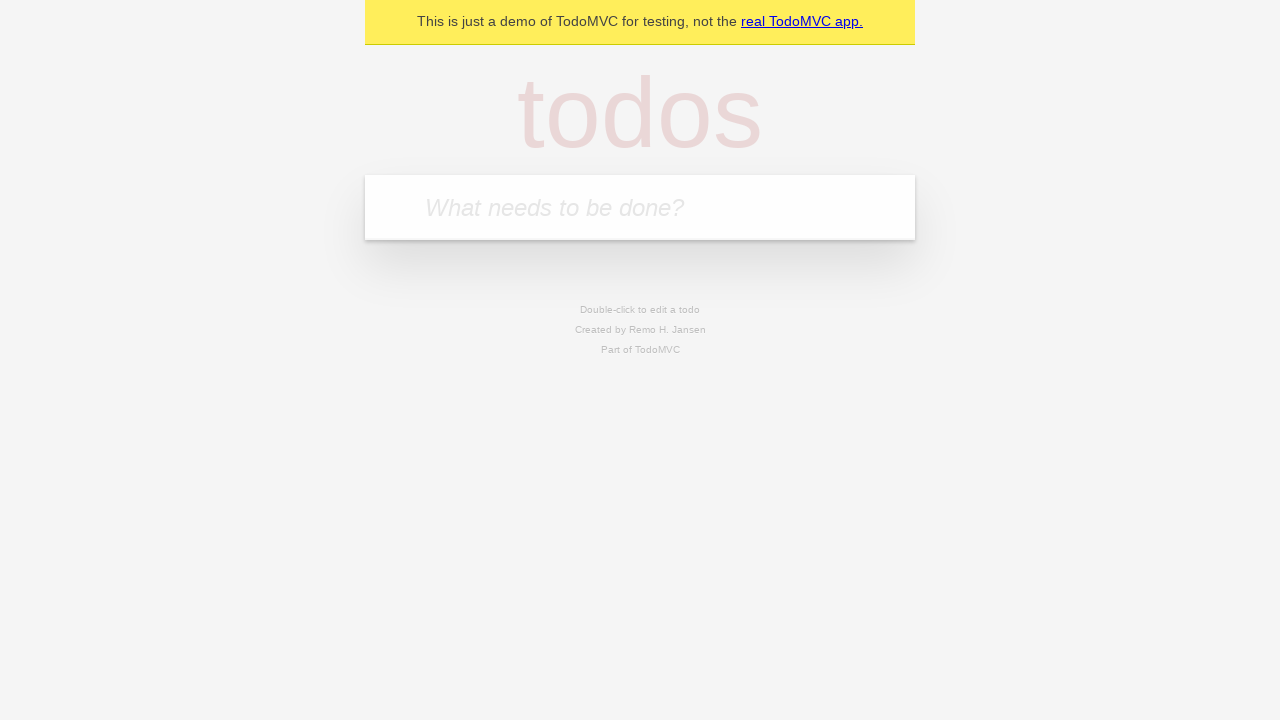

Filled new todo field with 'buy some cheese' on internal:attr=[placeholder="What needs to be done?"i]
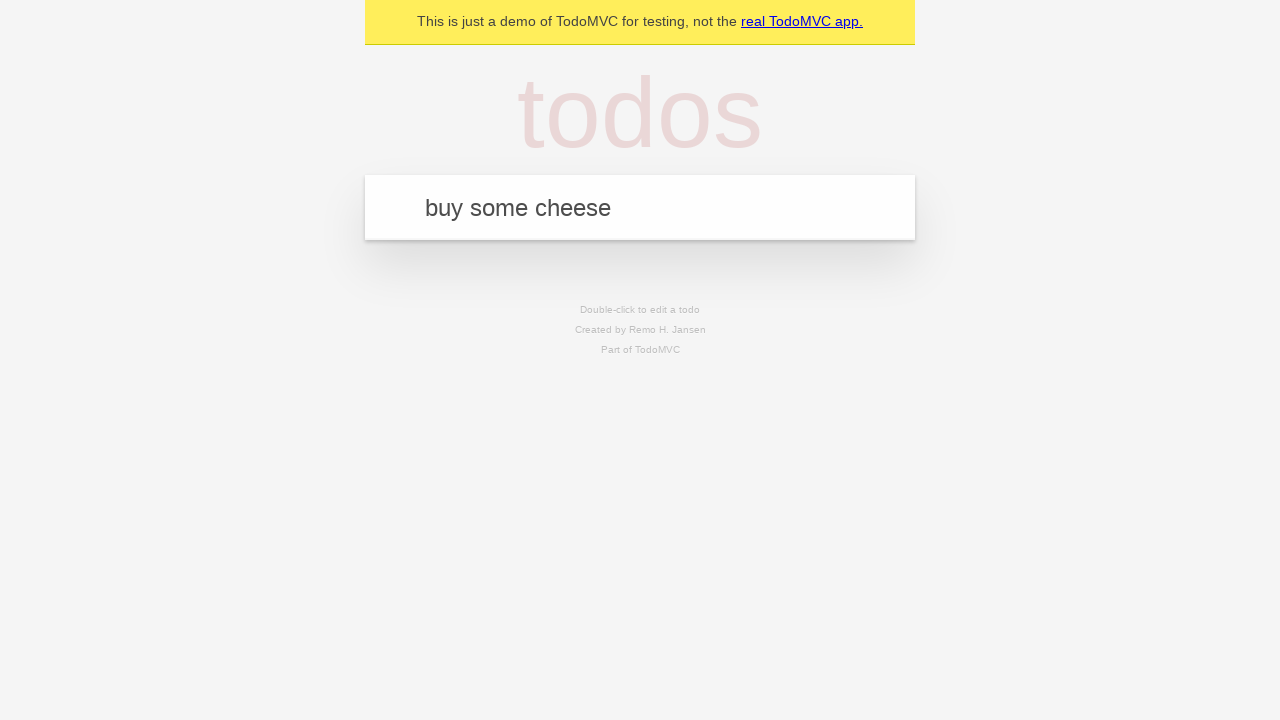

Pressed Enter to create first todo on internal:attr=[placeholder="What needs to be done?"i]
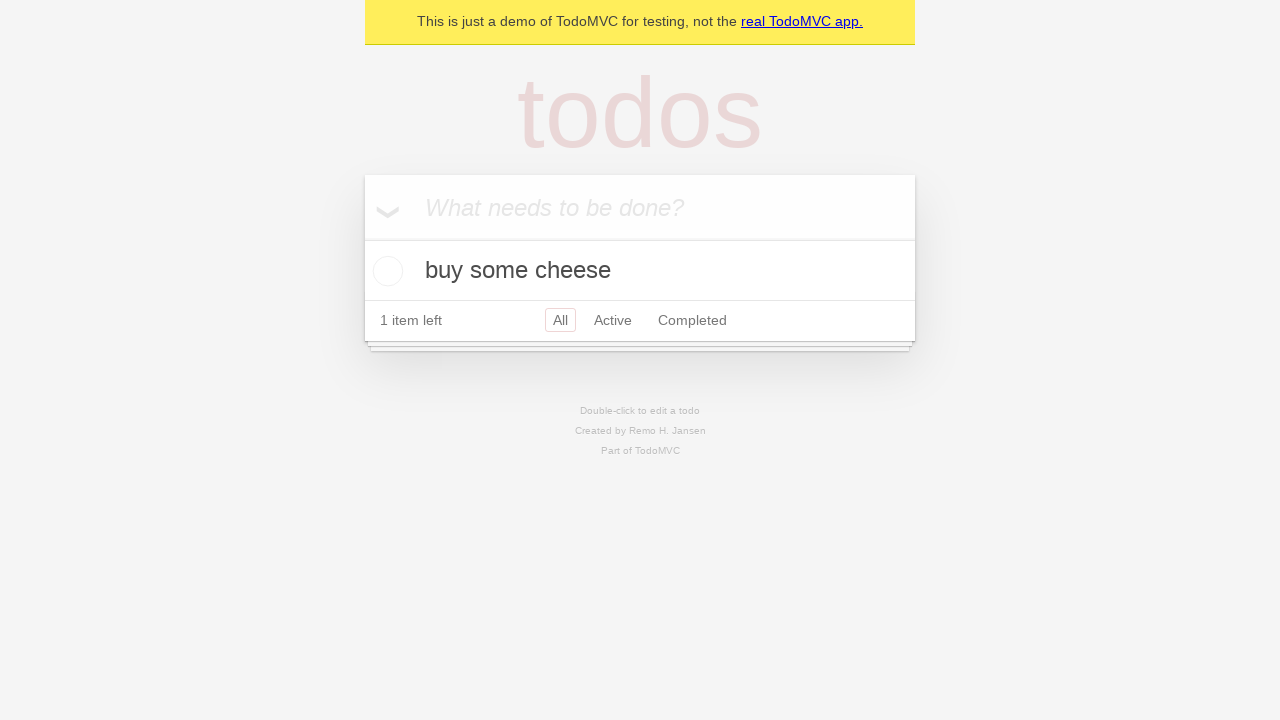

Filled new todo field with 'feed the cat' on internal:attr=[placeholder="What needs to be done?"i]
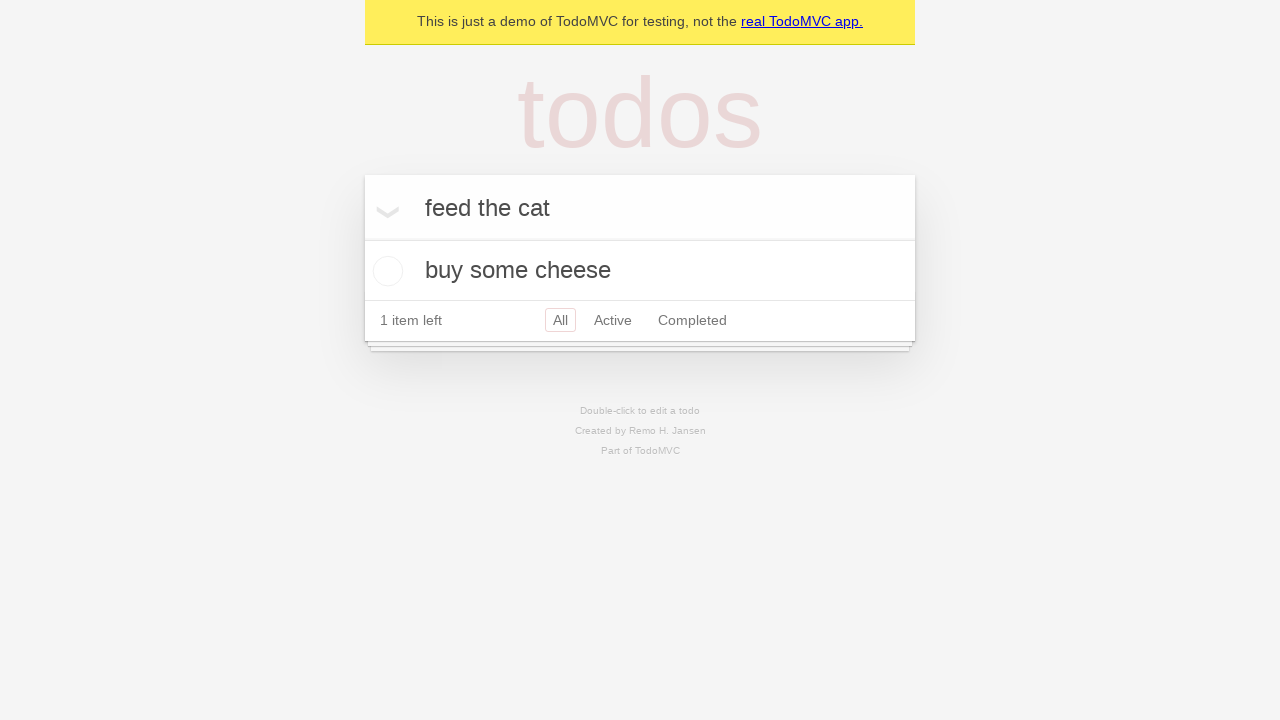

Pressed Enter to create second todo on internal:attr=[placeholder="What needs to be done?"i]
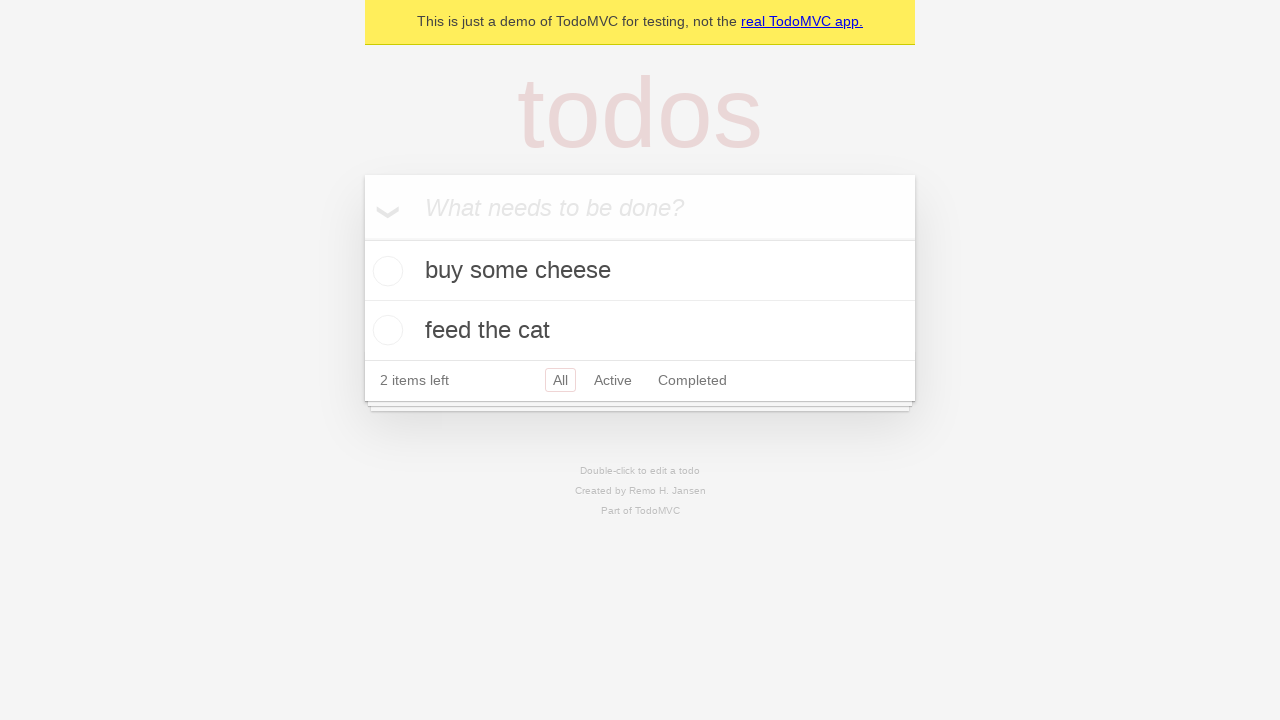

Filled new todo field with 'book a doctors appointment' on internal:attr=[placeholder="What needs to be done?"i]
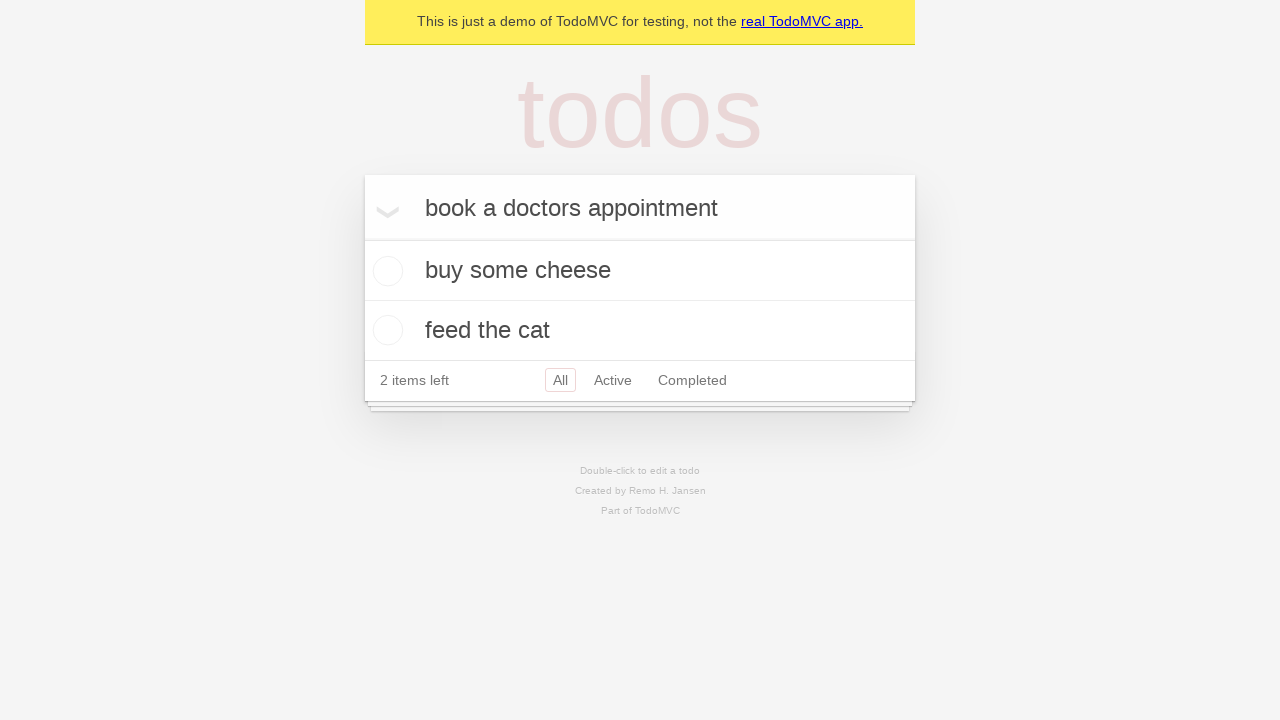

Pressed Enter to create third todo on internal:attr=[placeholder="What needs to be done?"i]
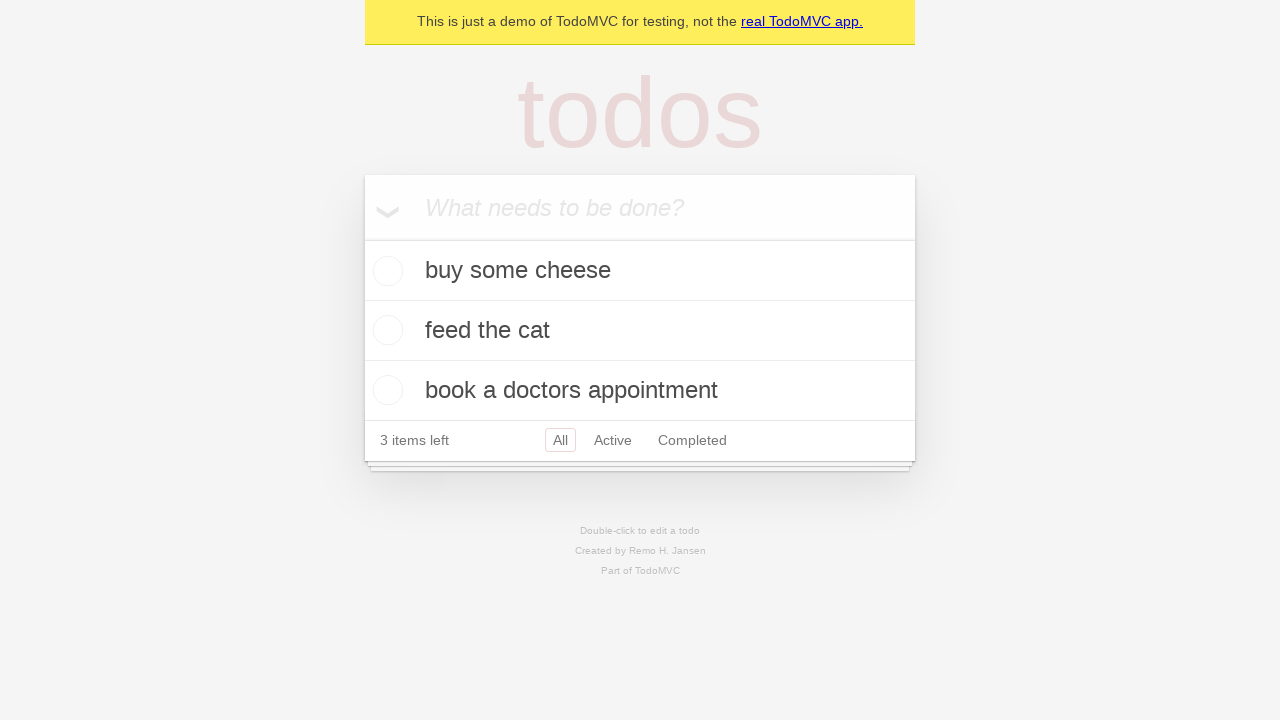

Waited for todo items to load
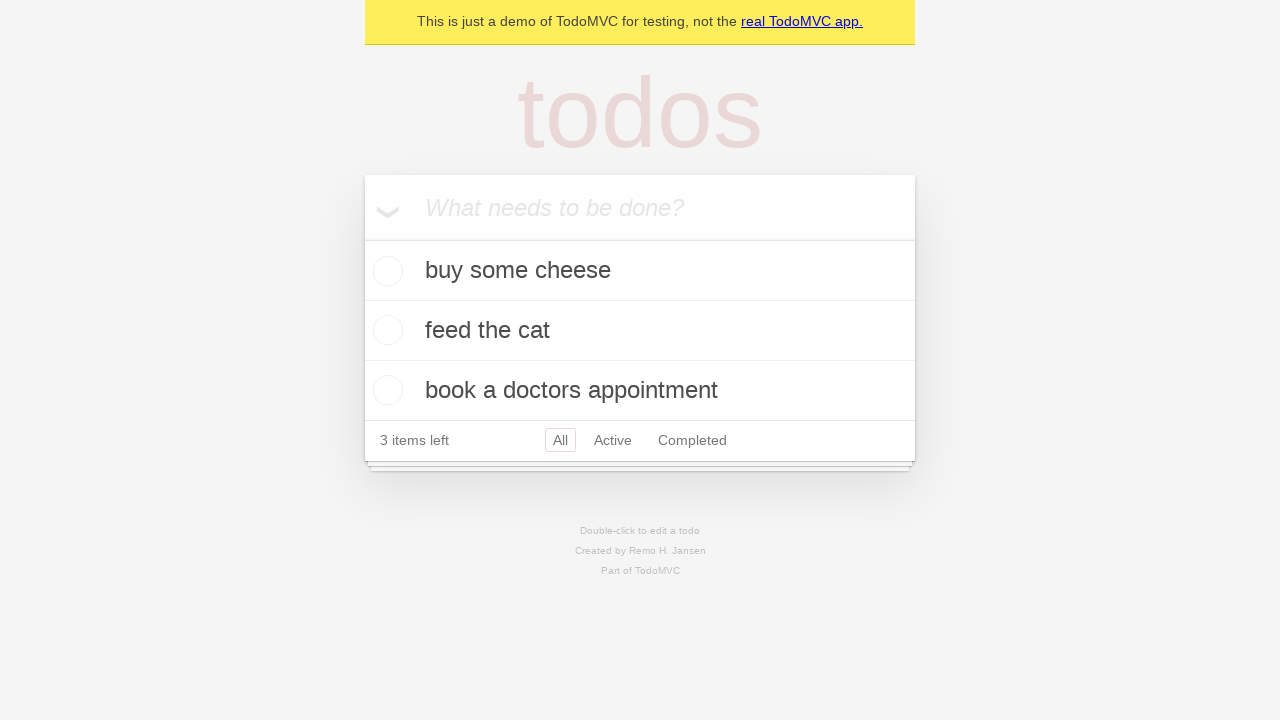

Checked the first todo item as completed at (385, 271) on .todo-list li .toggle >> nth=0
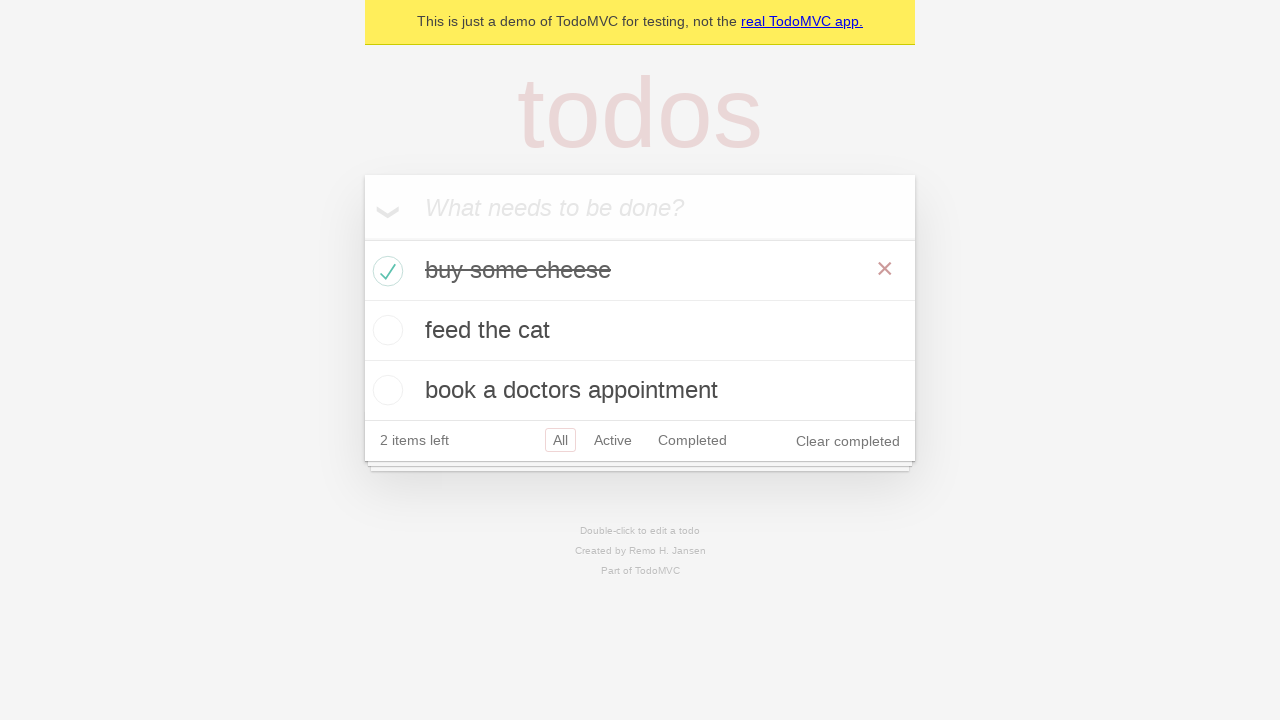

Clicked Clear completed button to remove completed items at (848, 441) on internal:role=button[name="Clear completed"i]
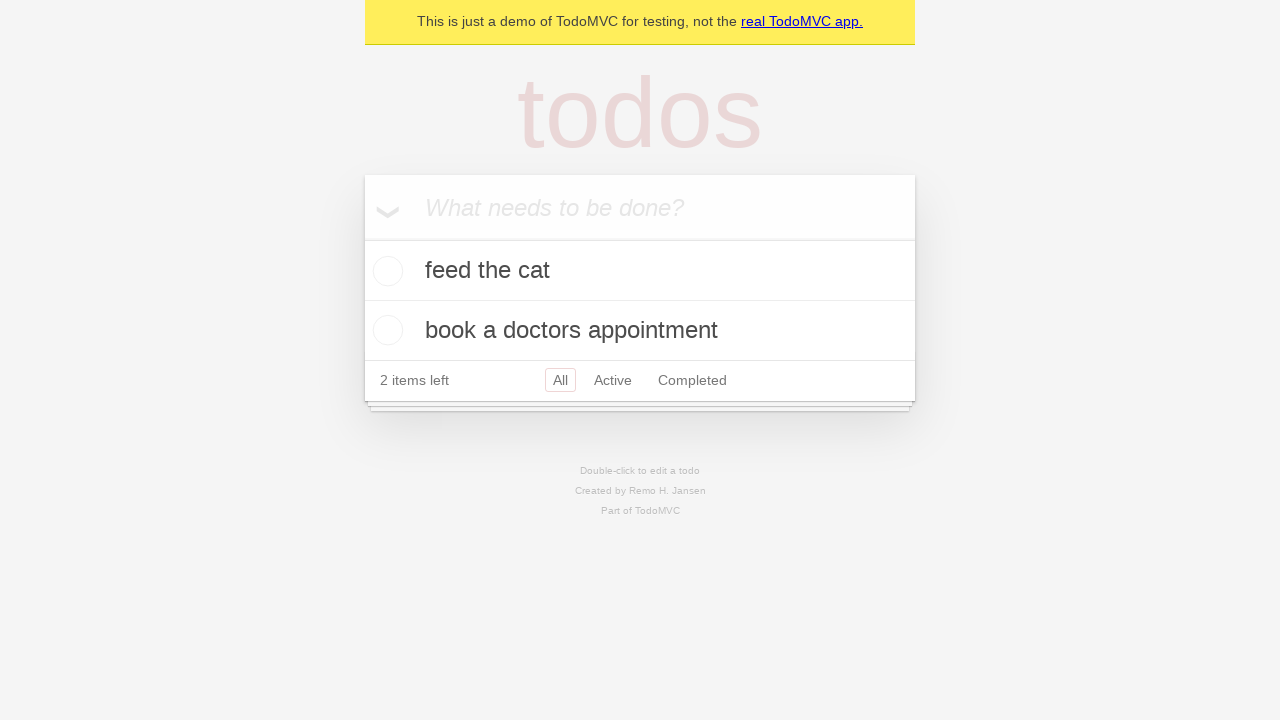

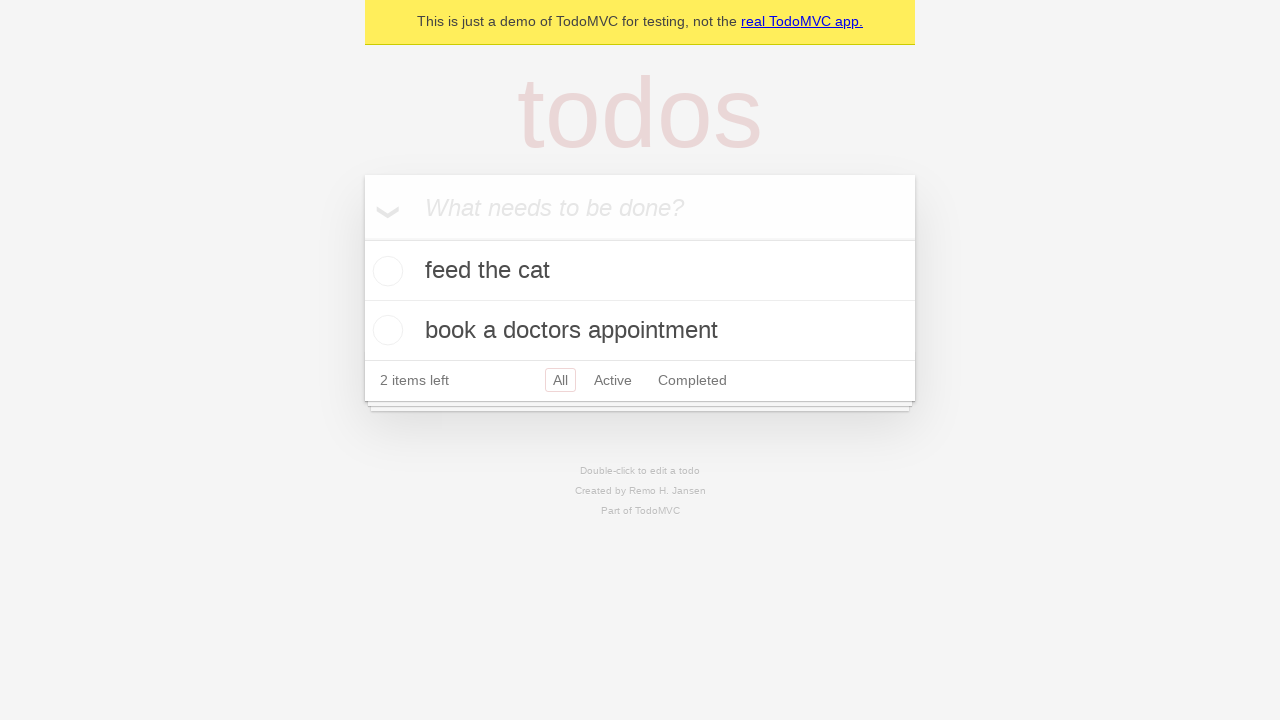